Tests an e-commerce vegetable shopping flow by adding specific items (Cucumber, Broccoli, Beetroot) to cart, proceeding to checkout, and applying promo codes to verify both incorrect and correct promo code handling.

Starting URL: https://rahulshettyacademy.com/seleniumPractise/

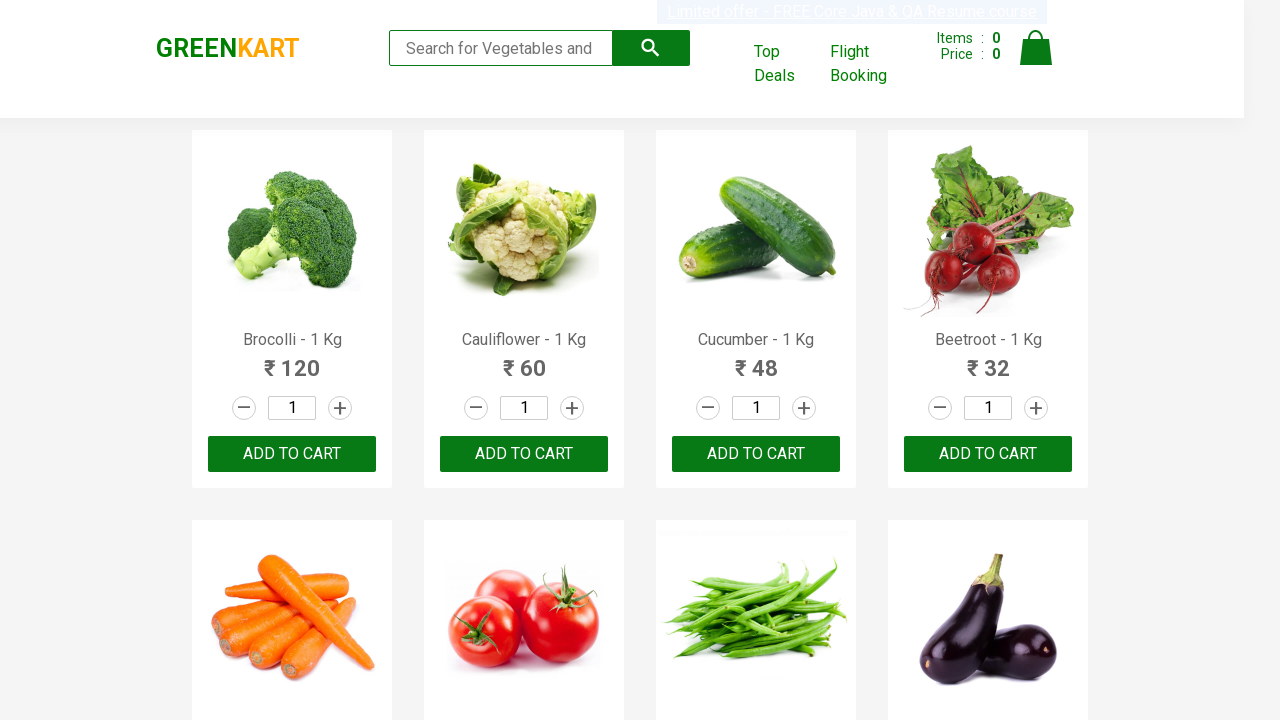

Waited for product names to load on the vegetables shopping page
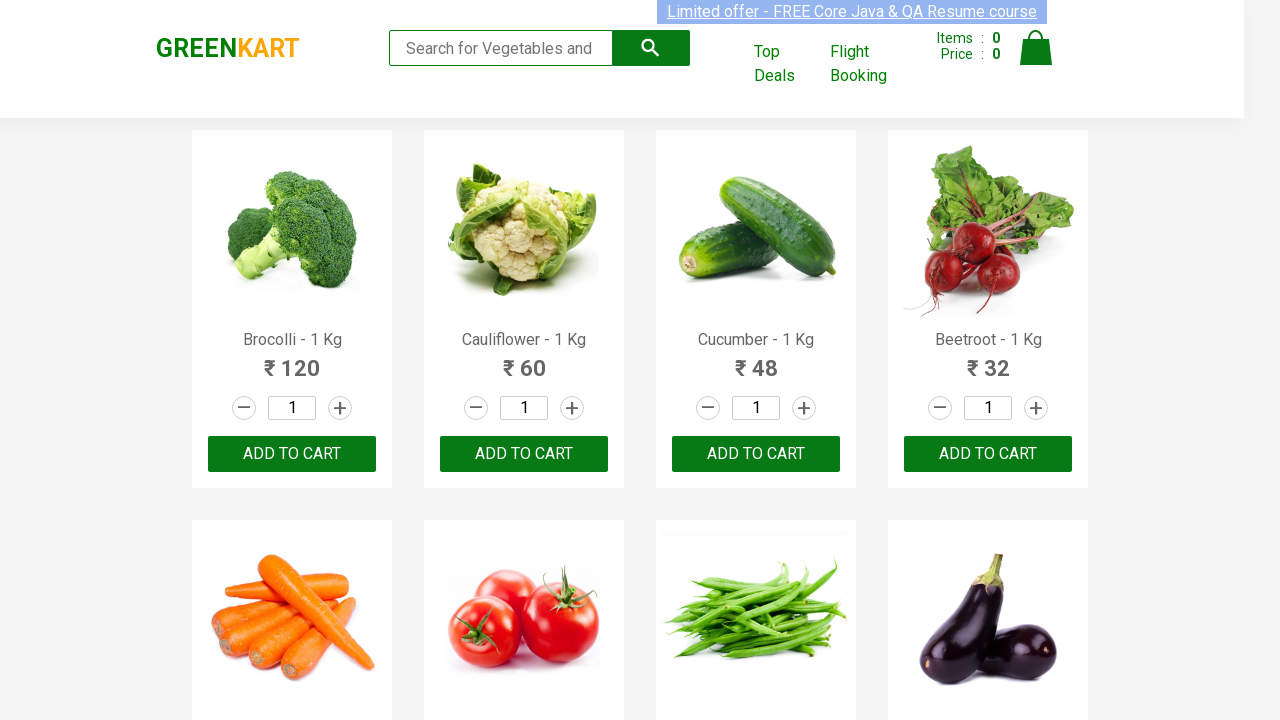

Retrieved all product elements from the page
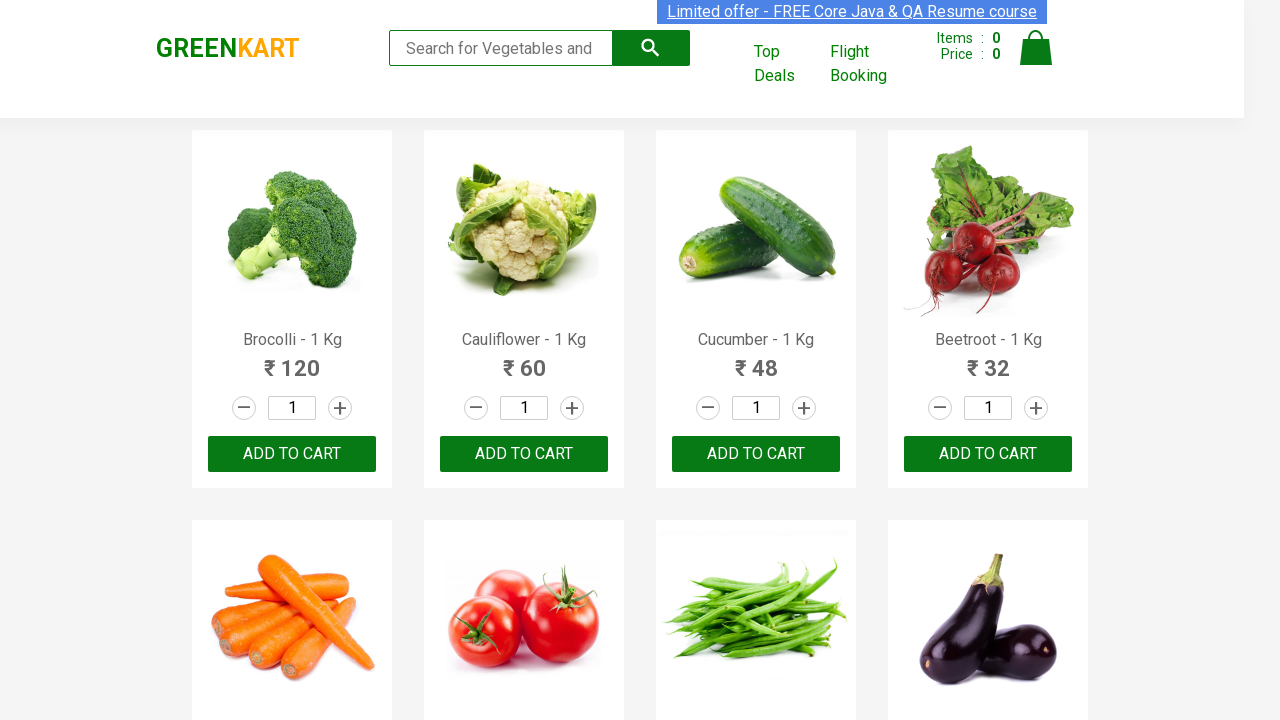

Added Brocolli to cart at (292, 454) on xpath=//div[@class='product-action']/button >> nth=0
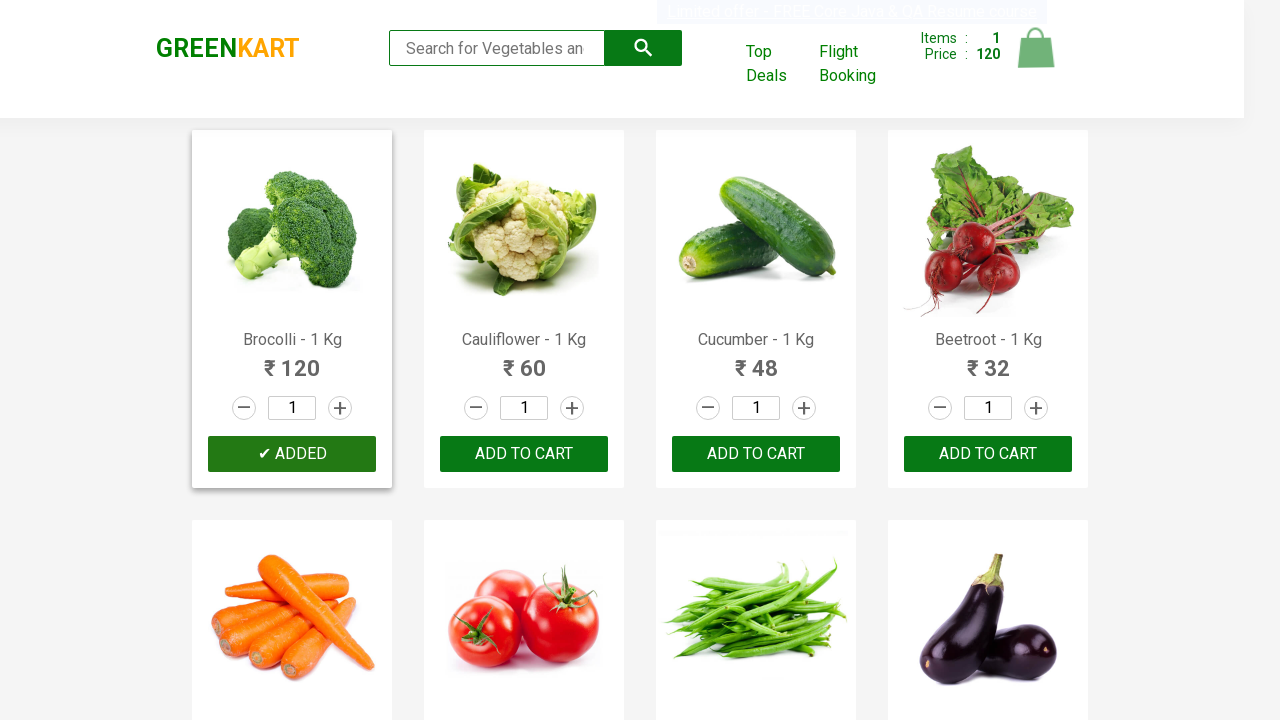

Added Cucumber to cart at (756, 454) on xpath=//div[@class='product-action']/button >> nth=2
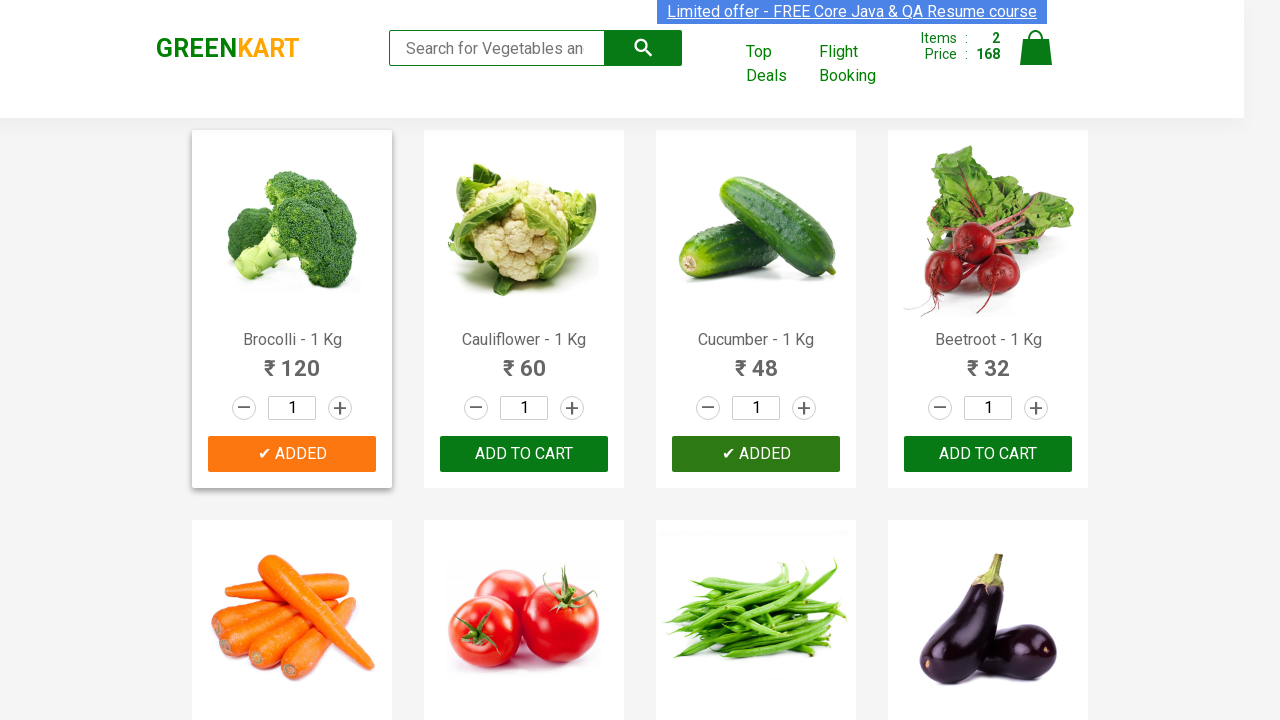

Added Beetroot to cart at (988, 454) on xpath=//div[@class='product-action']/button >> nth=3
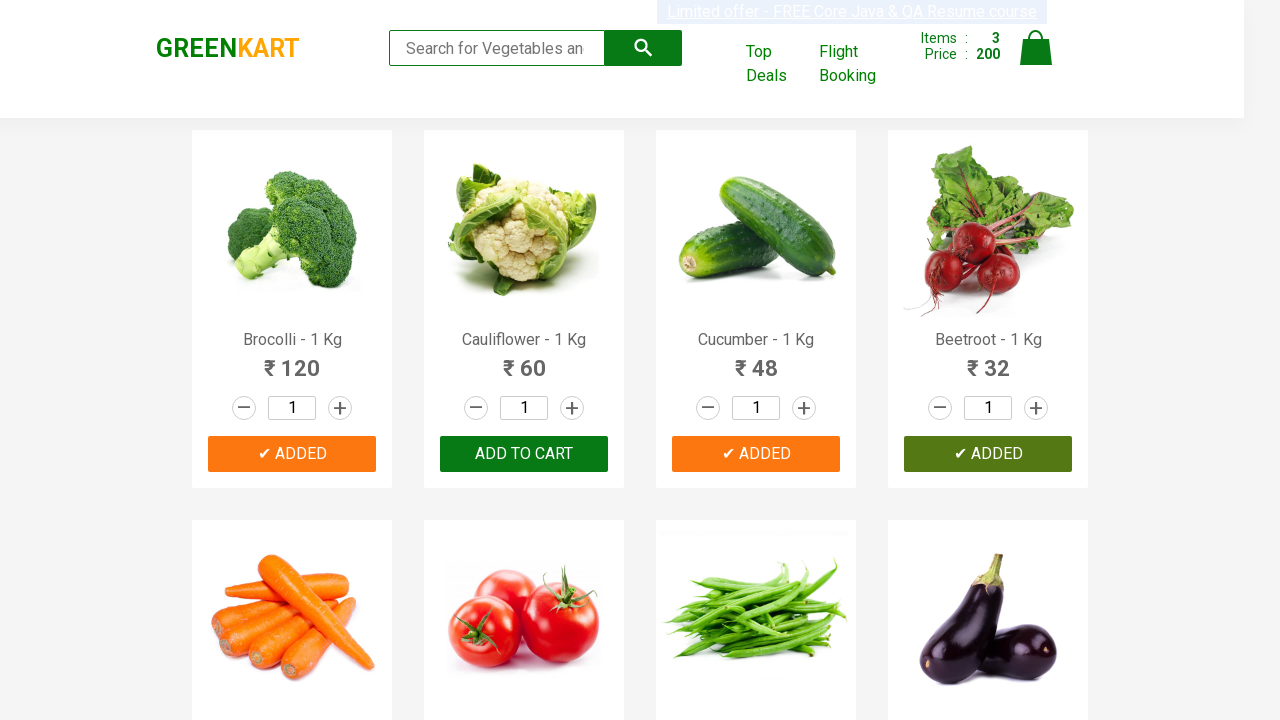

Clicked on the cart icon to view shopping cart at (1036, 48) on img[alt='Cart']
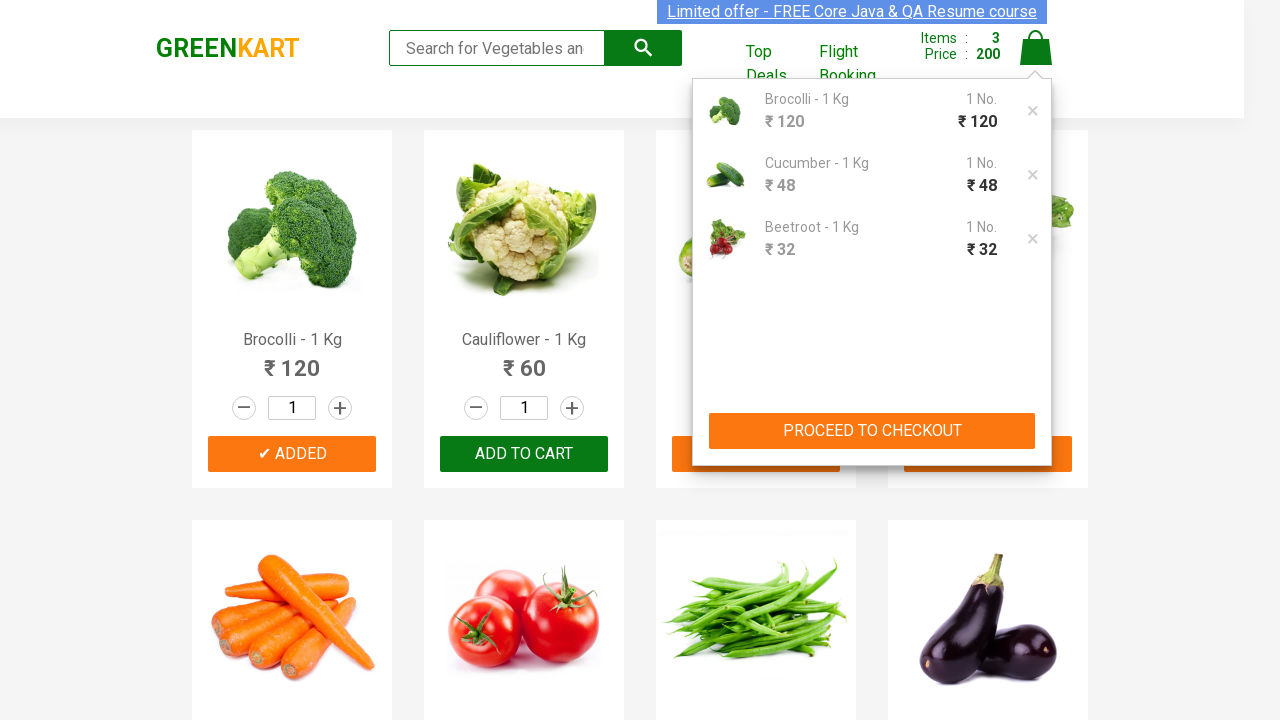

Clicked PROCEED TO CHECKOUT button to continue to checkout page at (872, 431) on xpath=//button[contains(text(),'PROCEED TO CHECKOUT')]
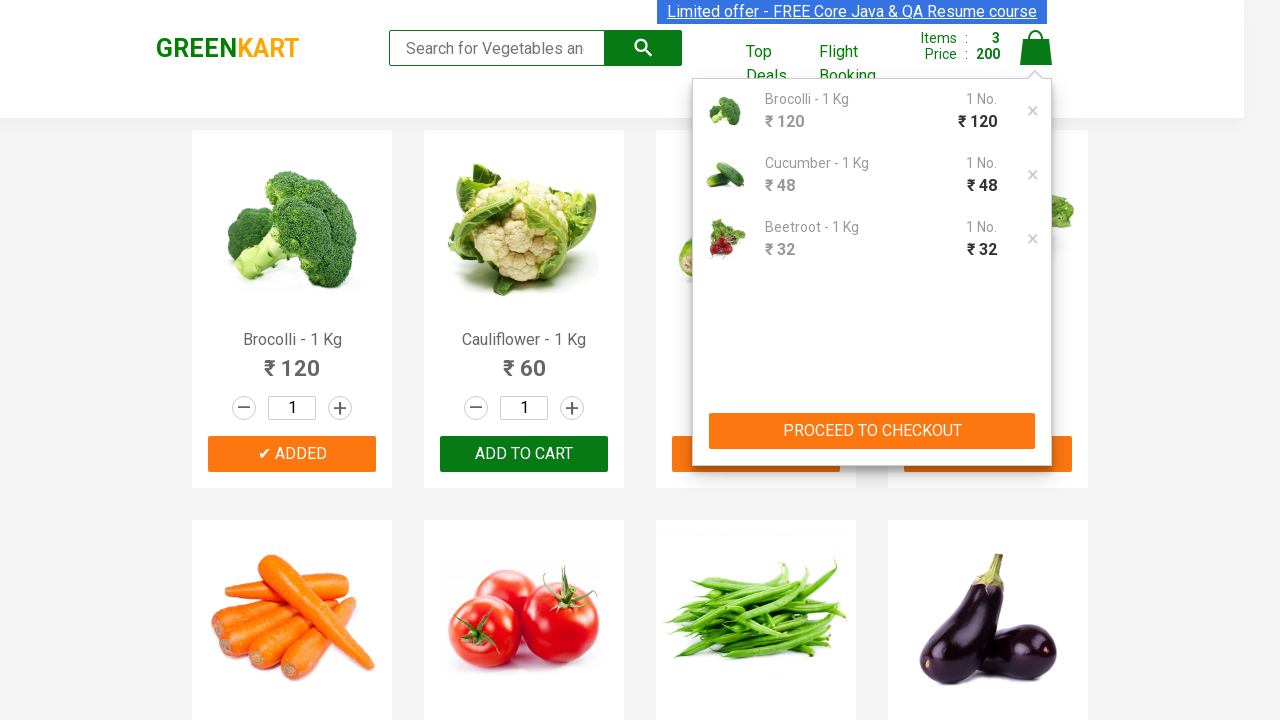

Entered incorrect promo code 'rahulshettacademy' into promo code field on input.promoCode
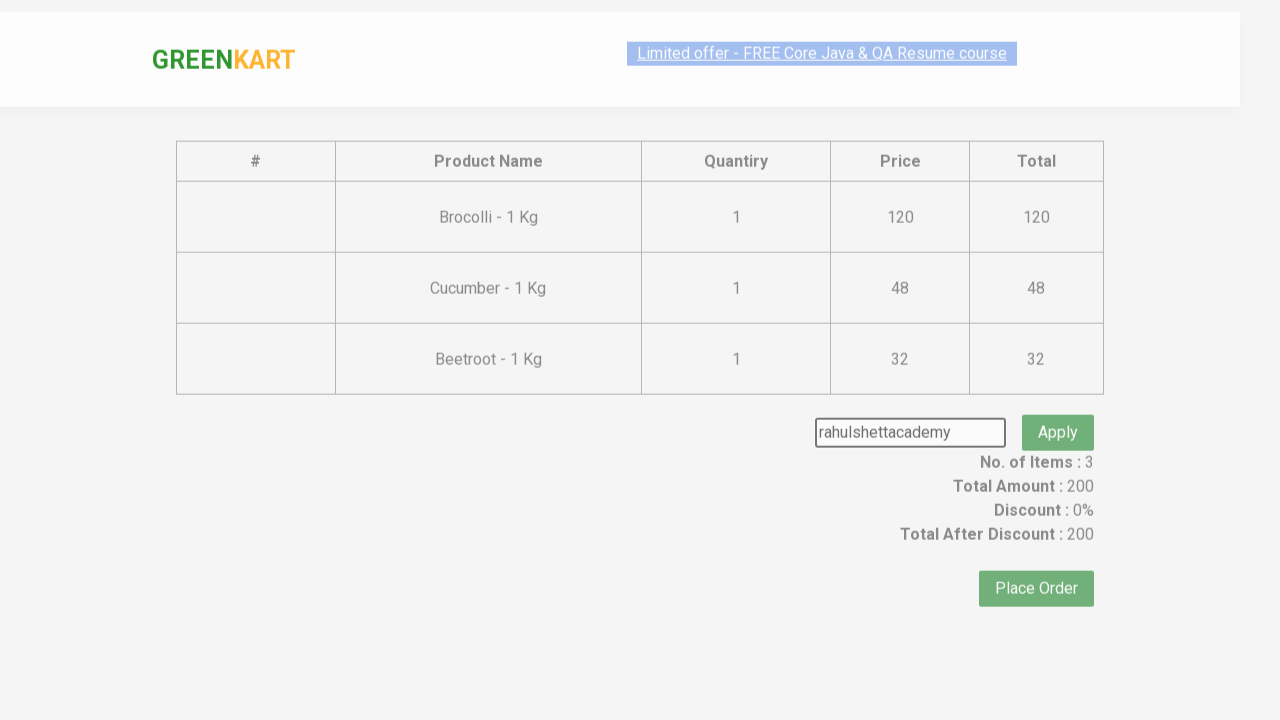

Clicked the promo code button to apply incorrect promo code at (1058, 406) on button.promoBtn
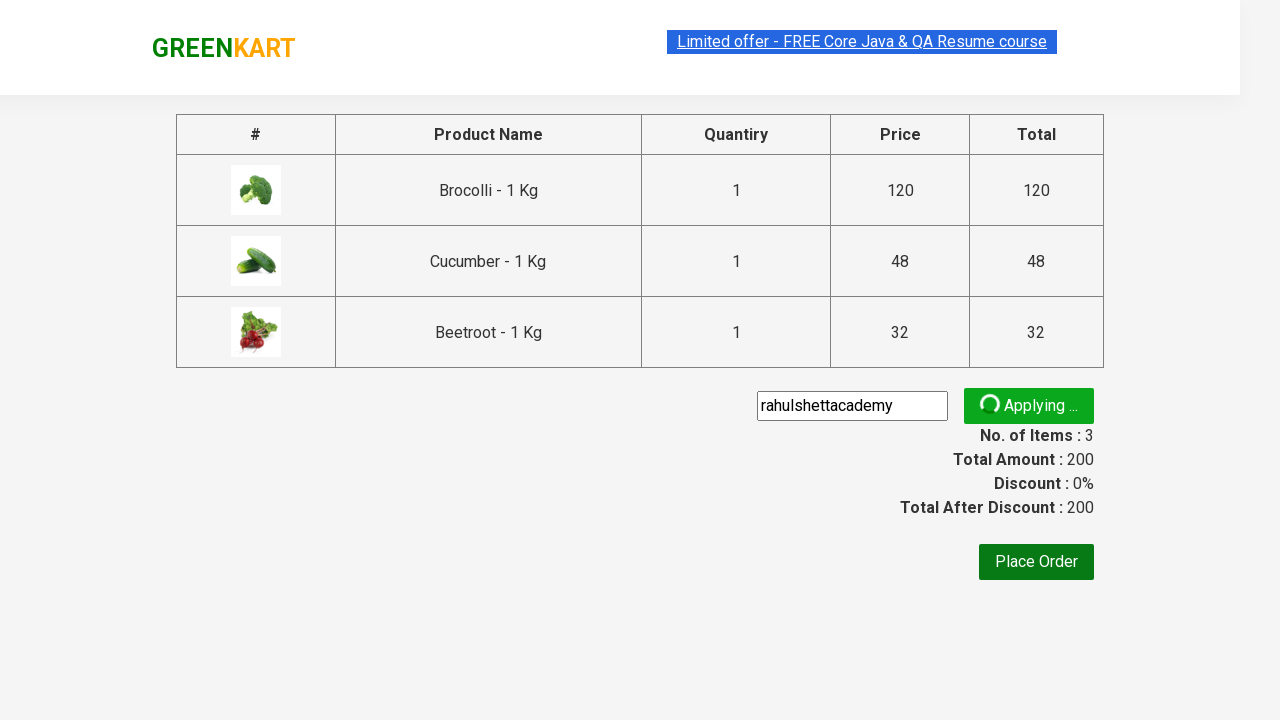

Cleared the promo code input field on input.promoCode
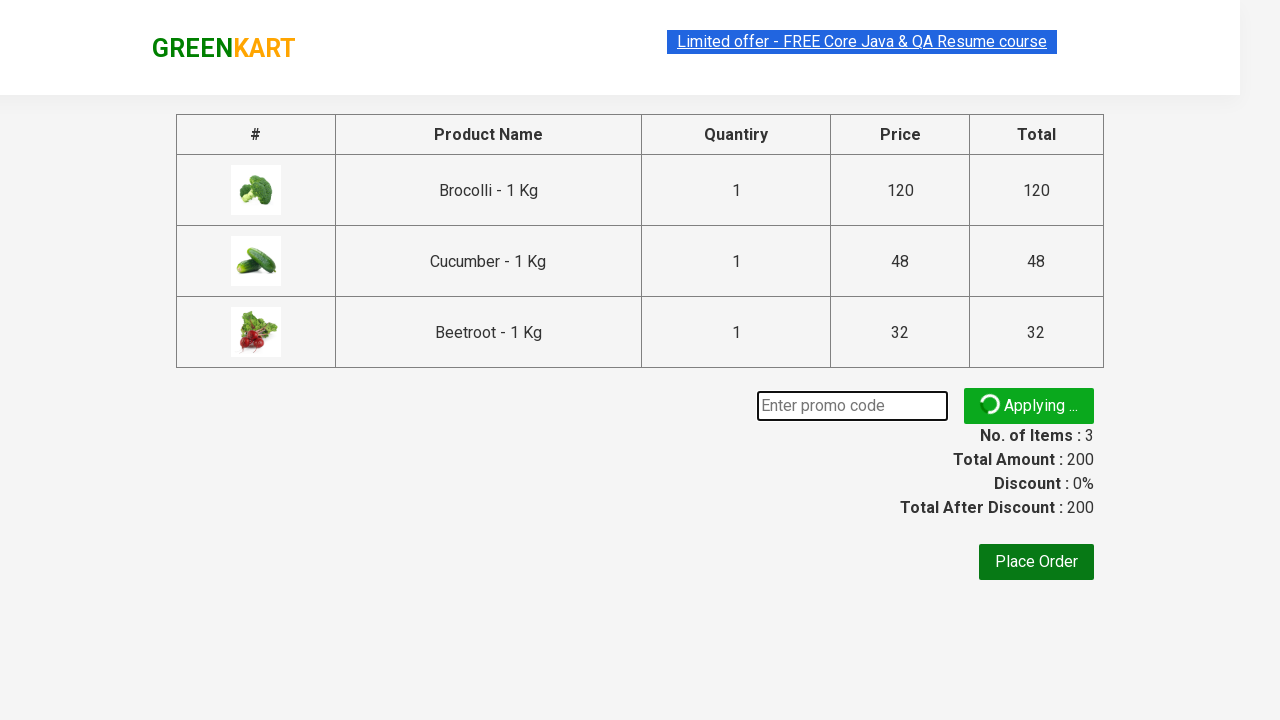

Entered correct promo code 'rahulshettyacademy' into promo code field on input.promoCode
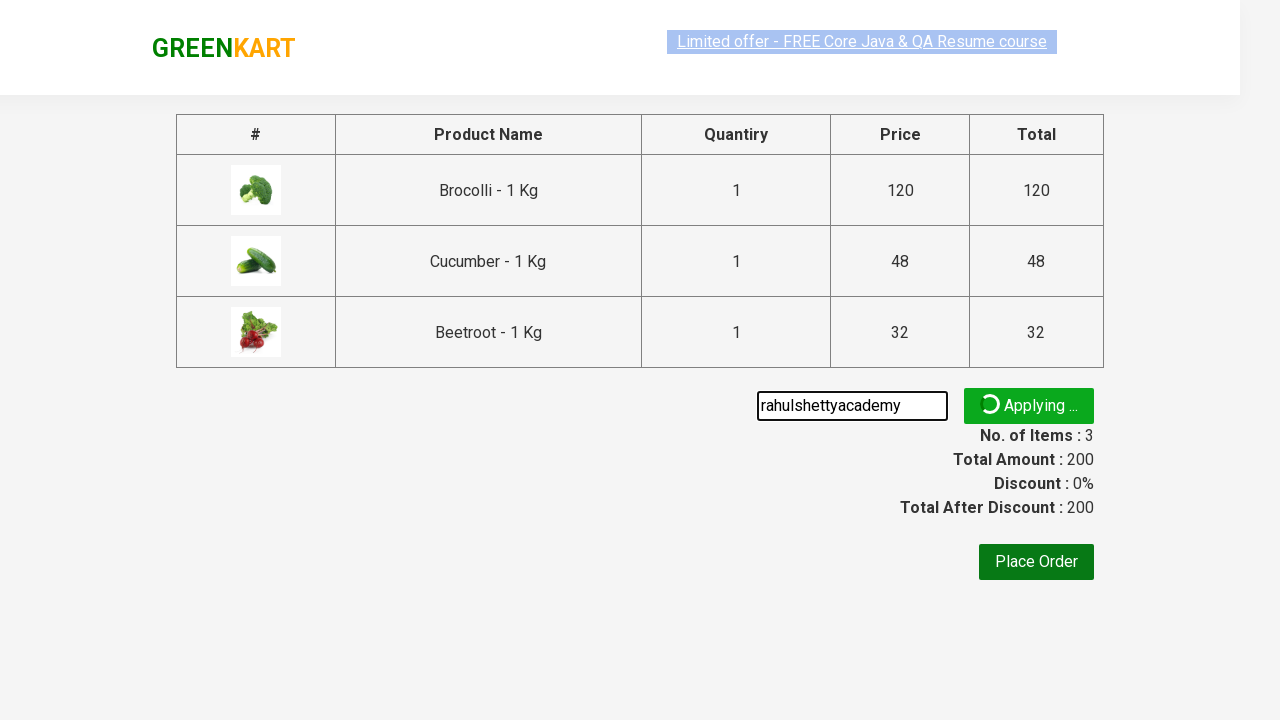

Clicked the promo code button to apply correct promo code at (1029, 406) on button.promoBtn
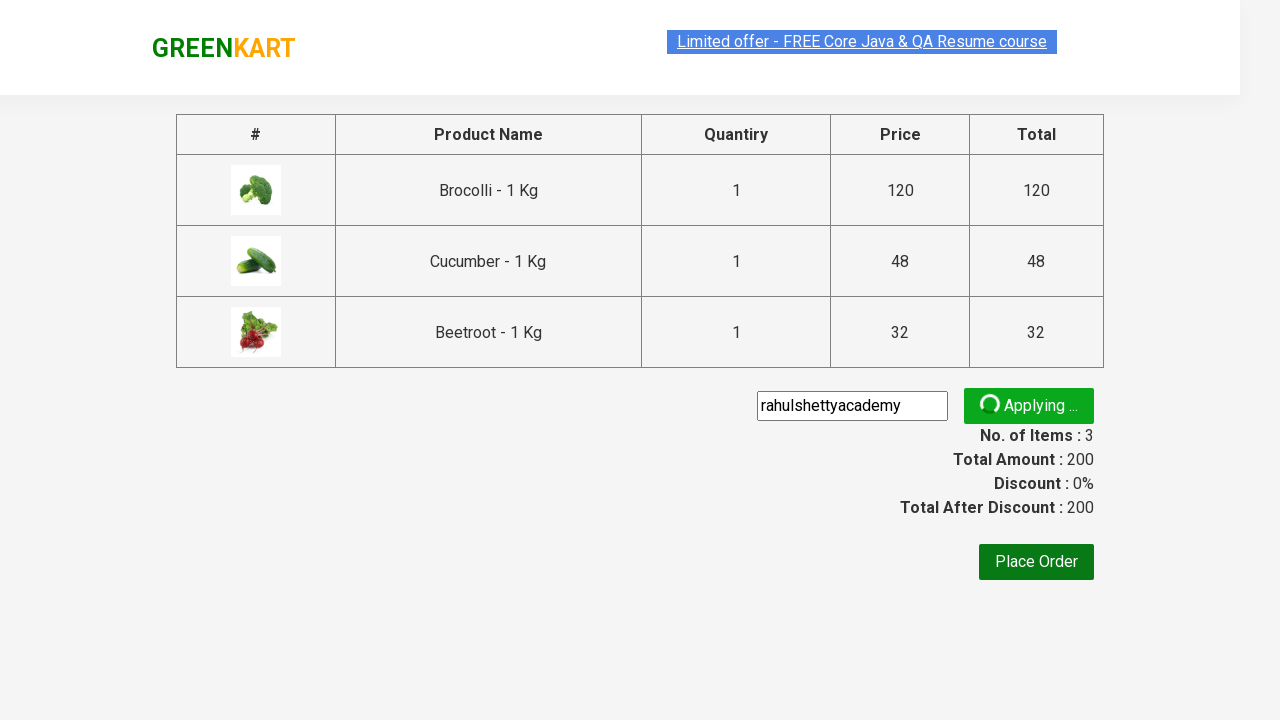

Verified that the promo code was successfully applied with confirmation message
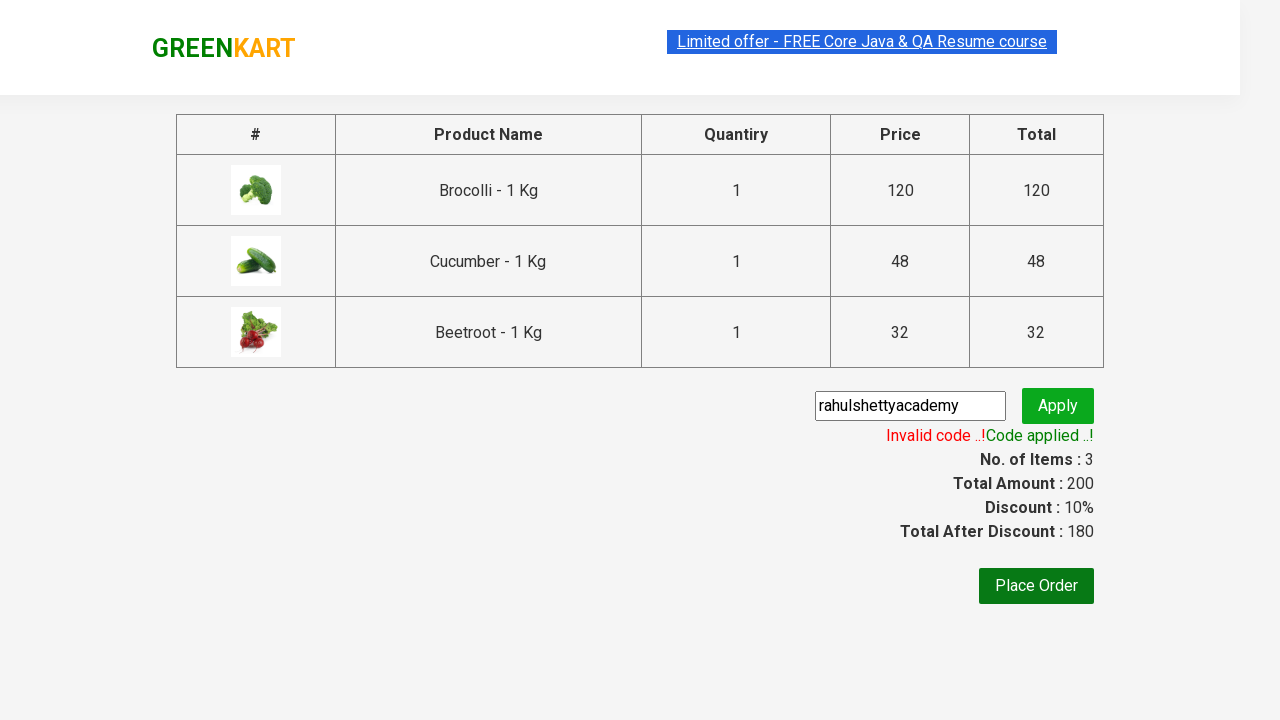

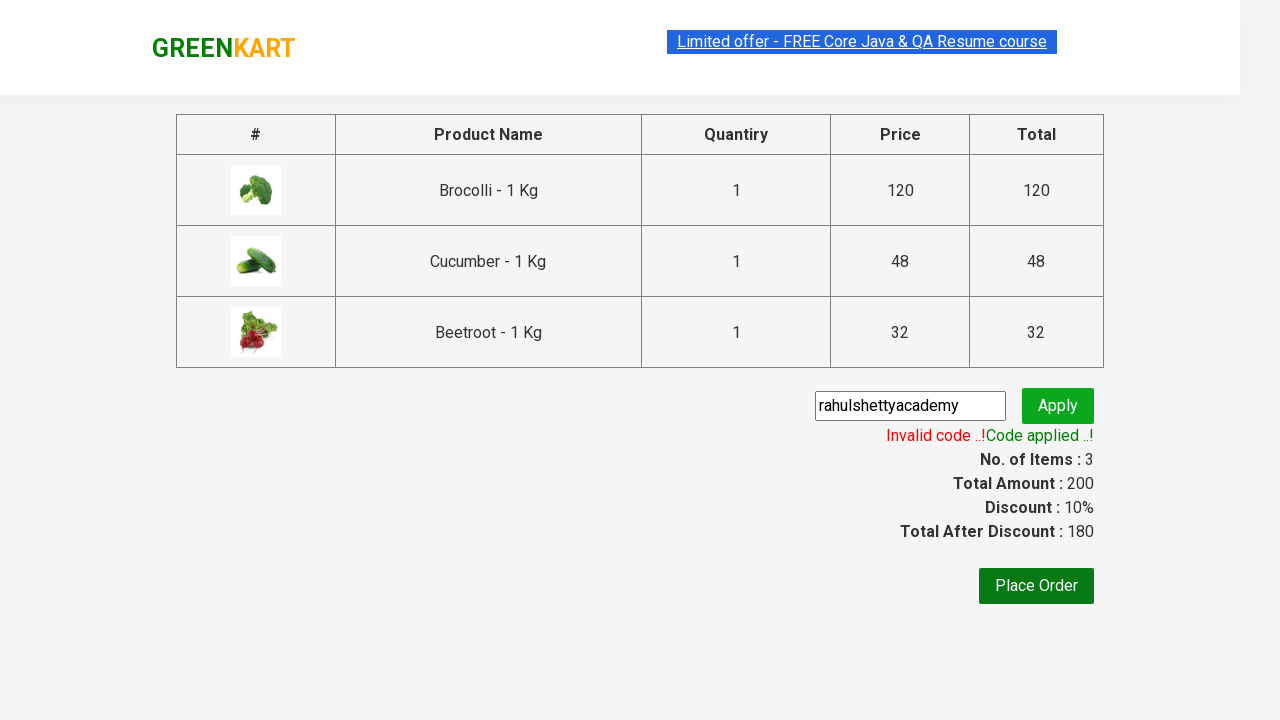